Navigates to Gmail and clicks the "Learn more" link to access additional information

Starting URL: https://www.gmail.com

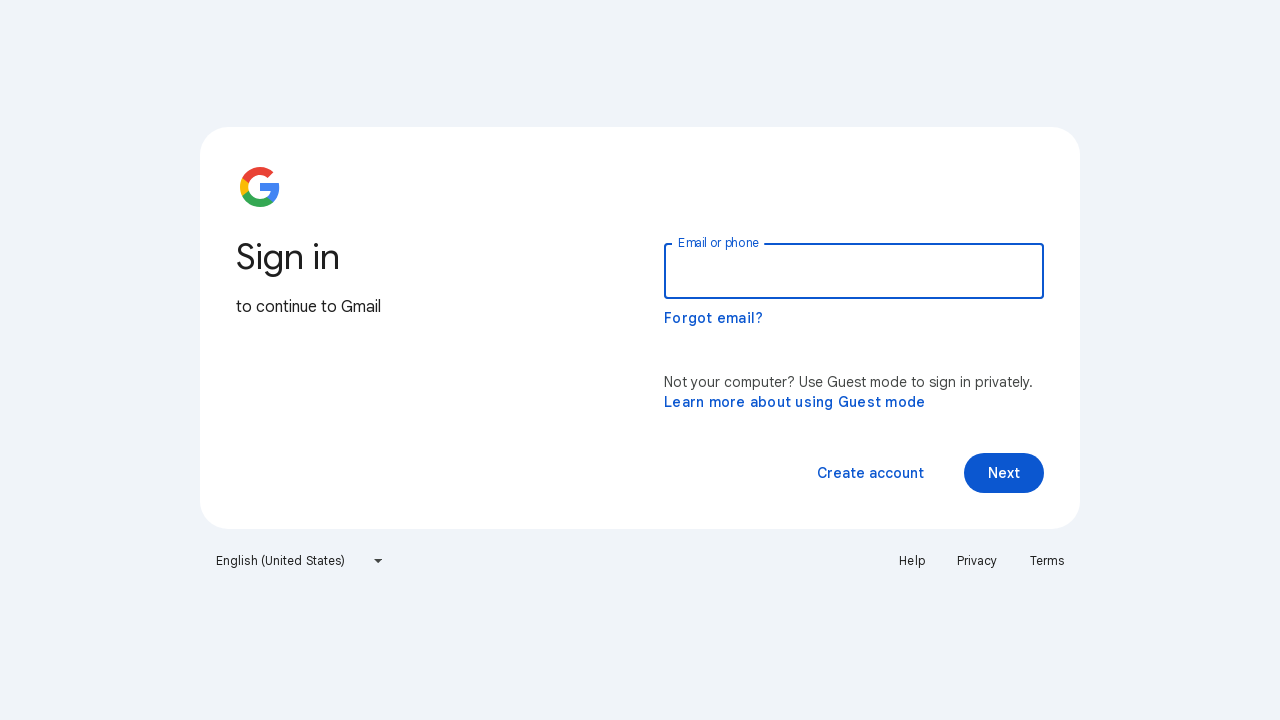

Navigated to Gmail homepage
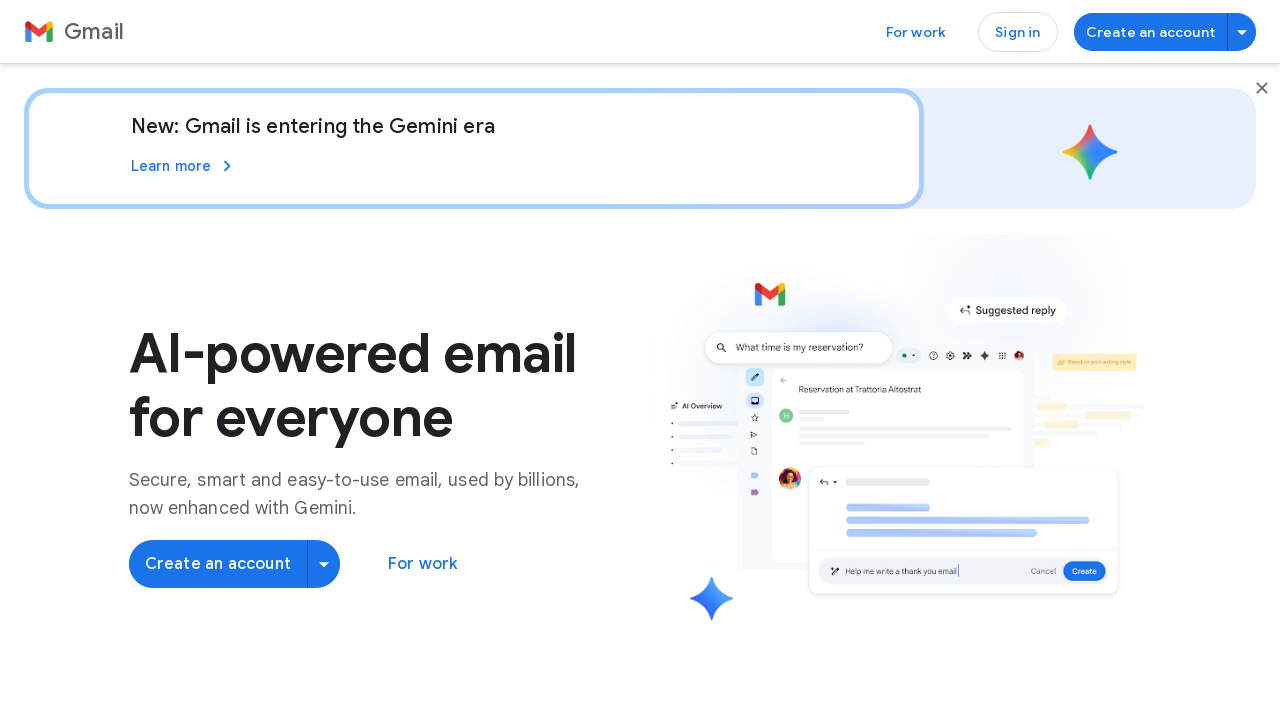

Clicked the 'Learn more' link to access additional information at (184, 166) on a:has-text('Learn more')
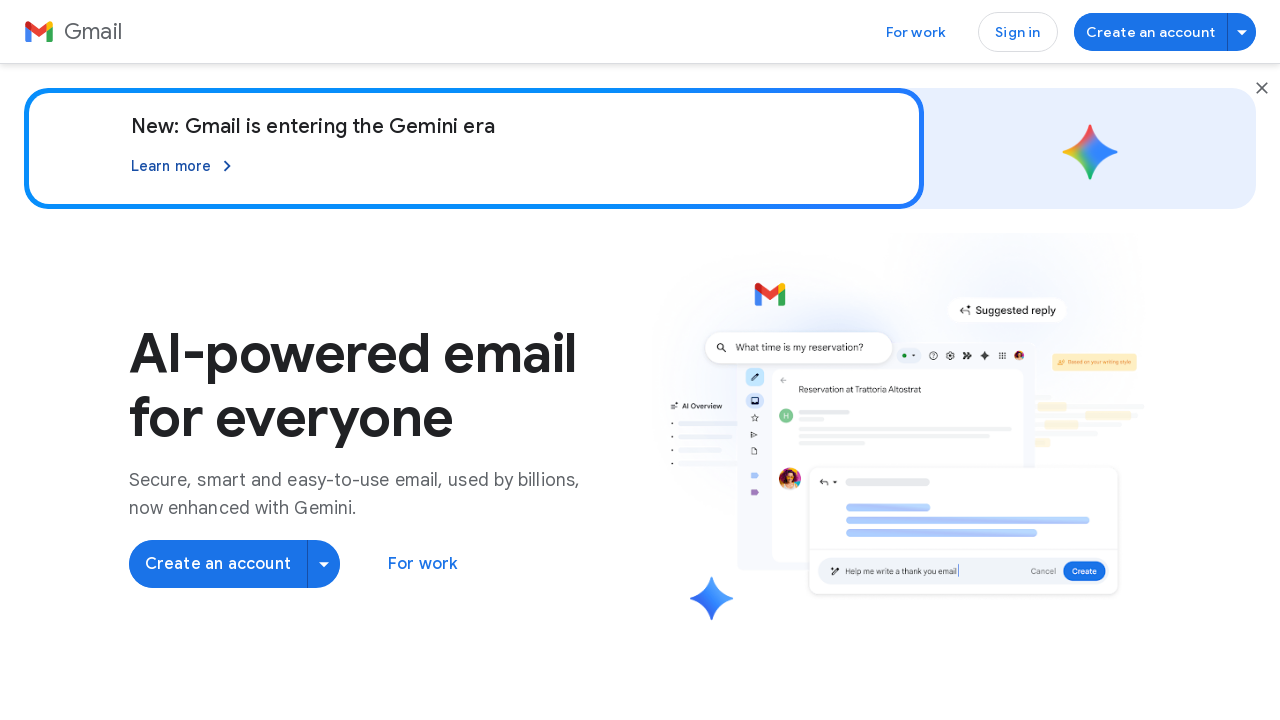

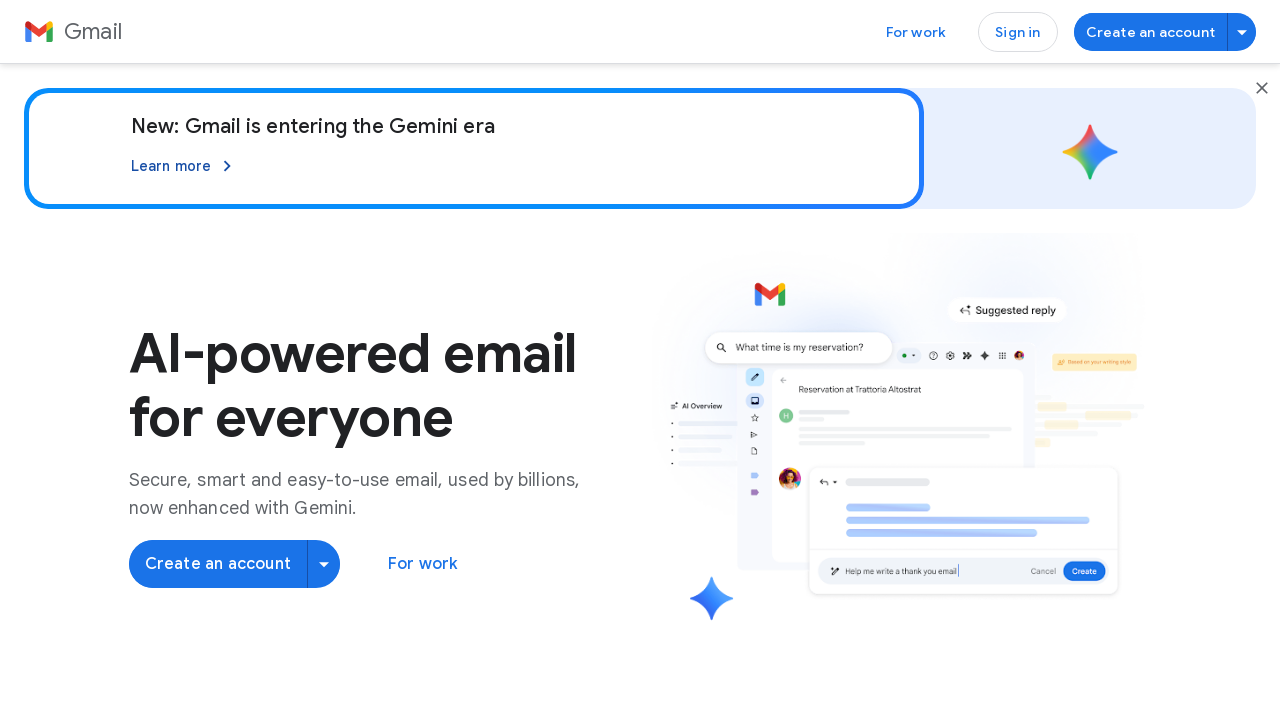